Tests a credit card validation form by filling in the card owner name, extracting CVV from a displayed table, and filling the CVV field. Also attempts to interact with card number from table data.

Starting URL: https://demo.tutorialzine.com/2016/11/simple-credit-card-validation-form/

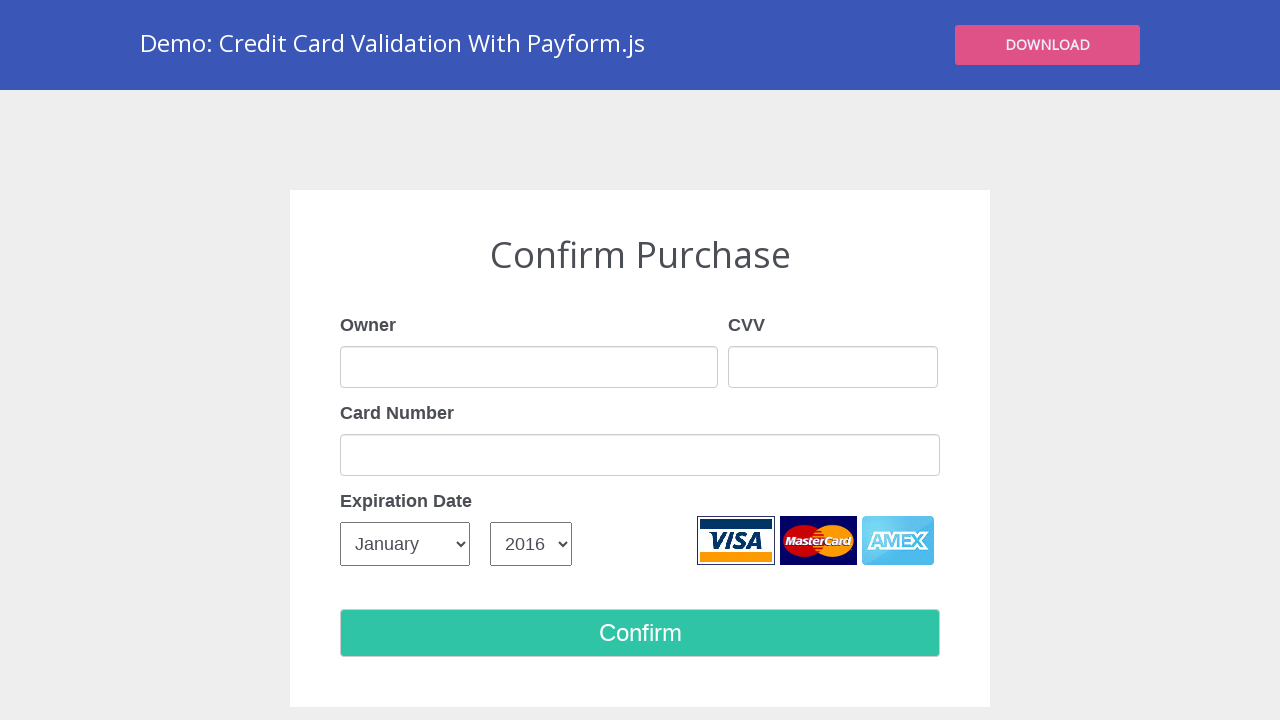

Filled card owner name field with 'herry' on input#owner
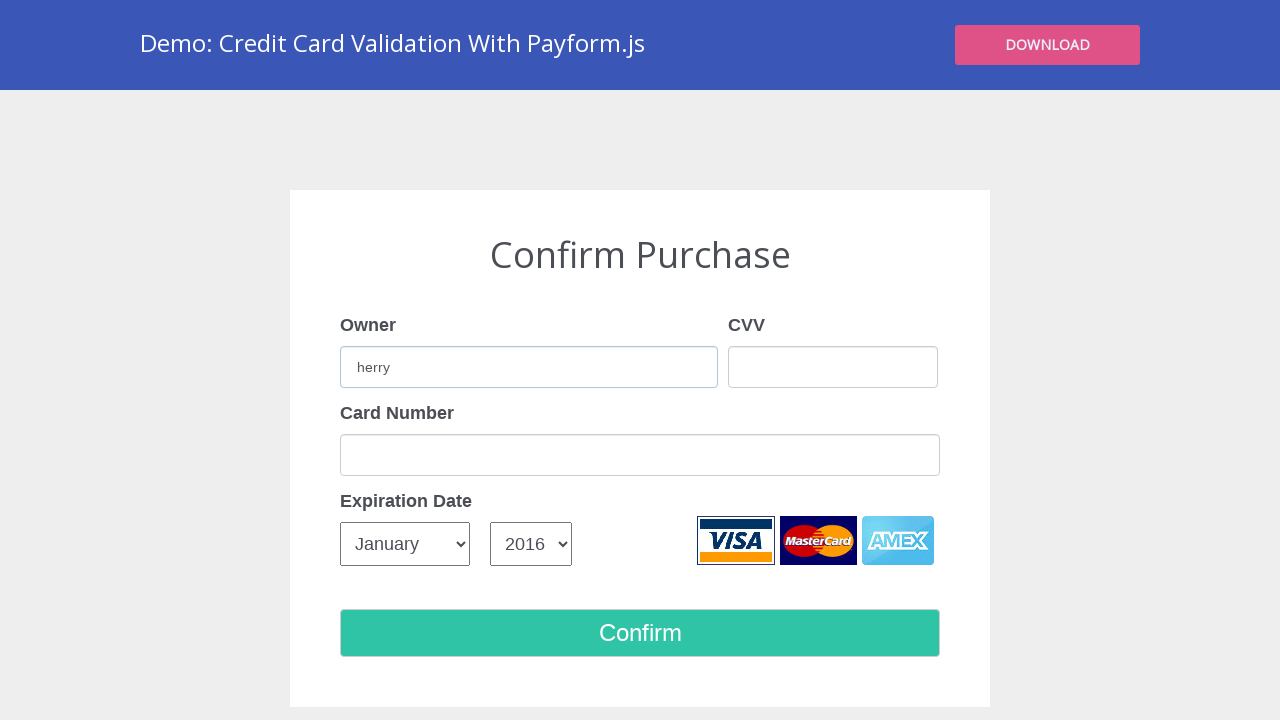

Extracted CVV value from table (third column, first row)
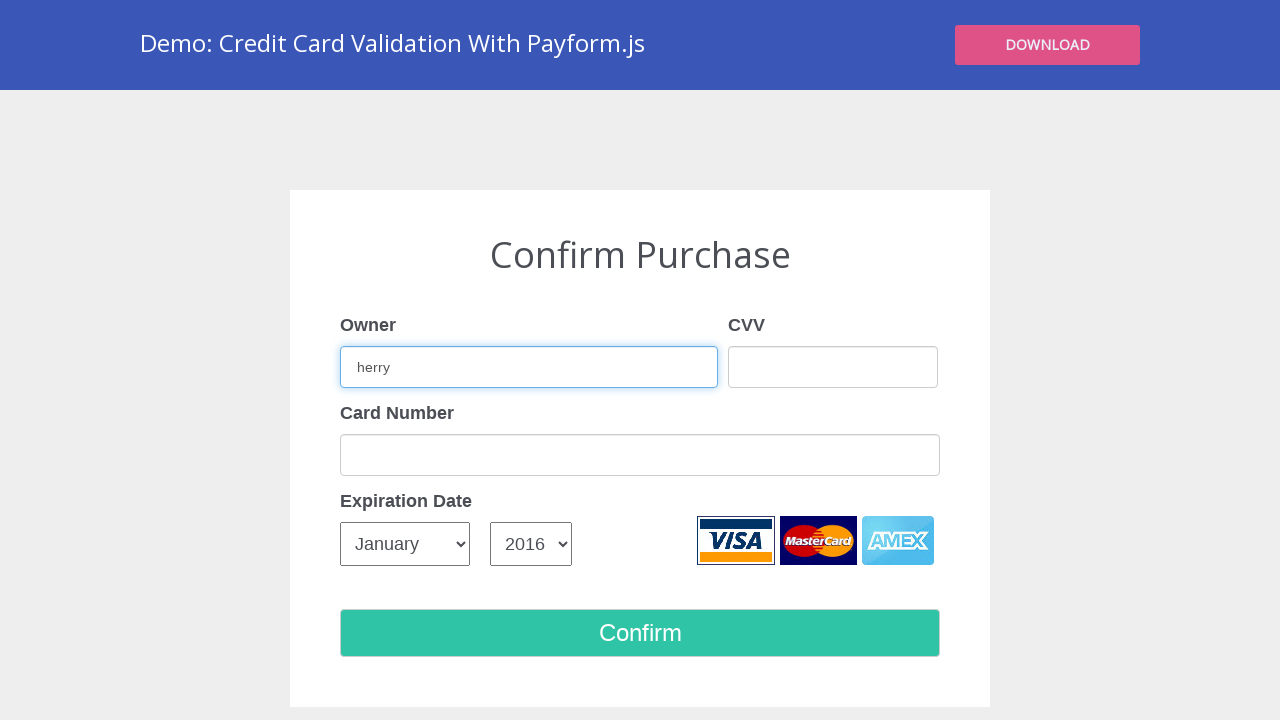

Filled CVV field with extracted value: 257 on input#cvv
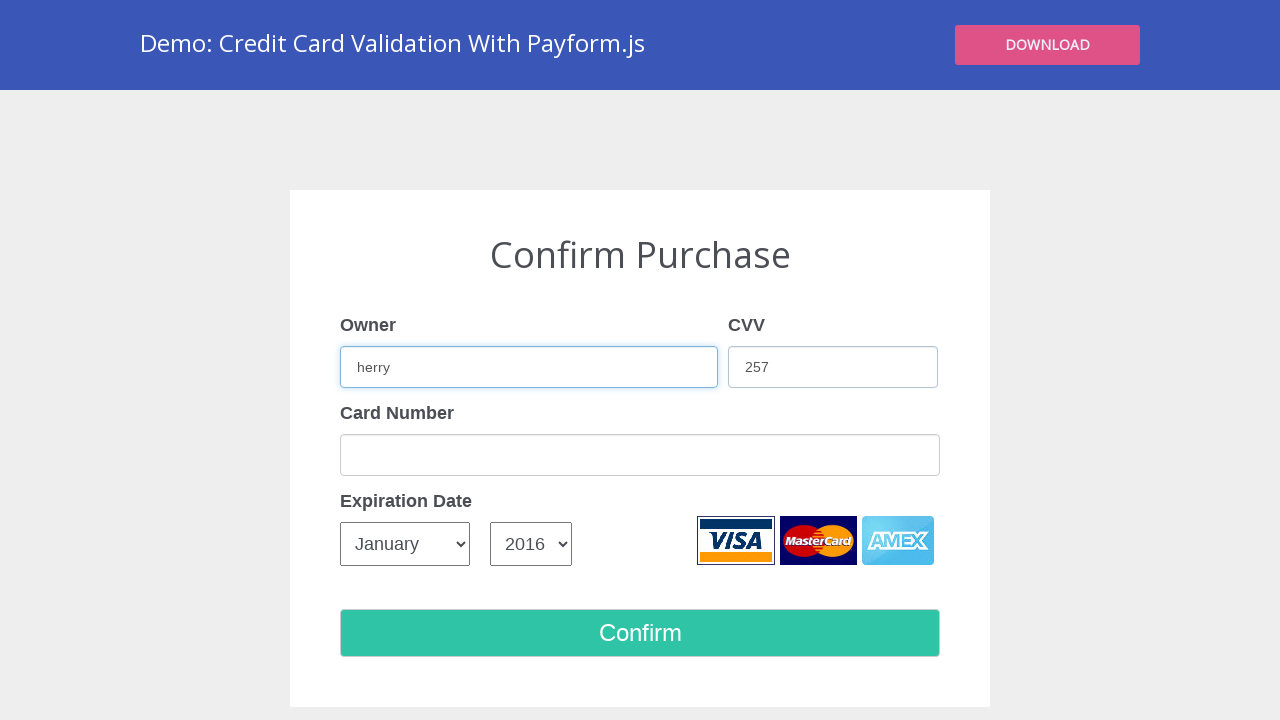

Extracted card number from table (second column, first row)
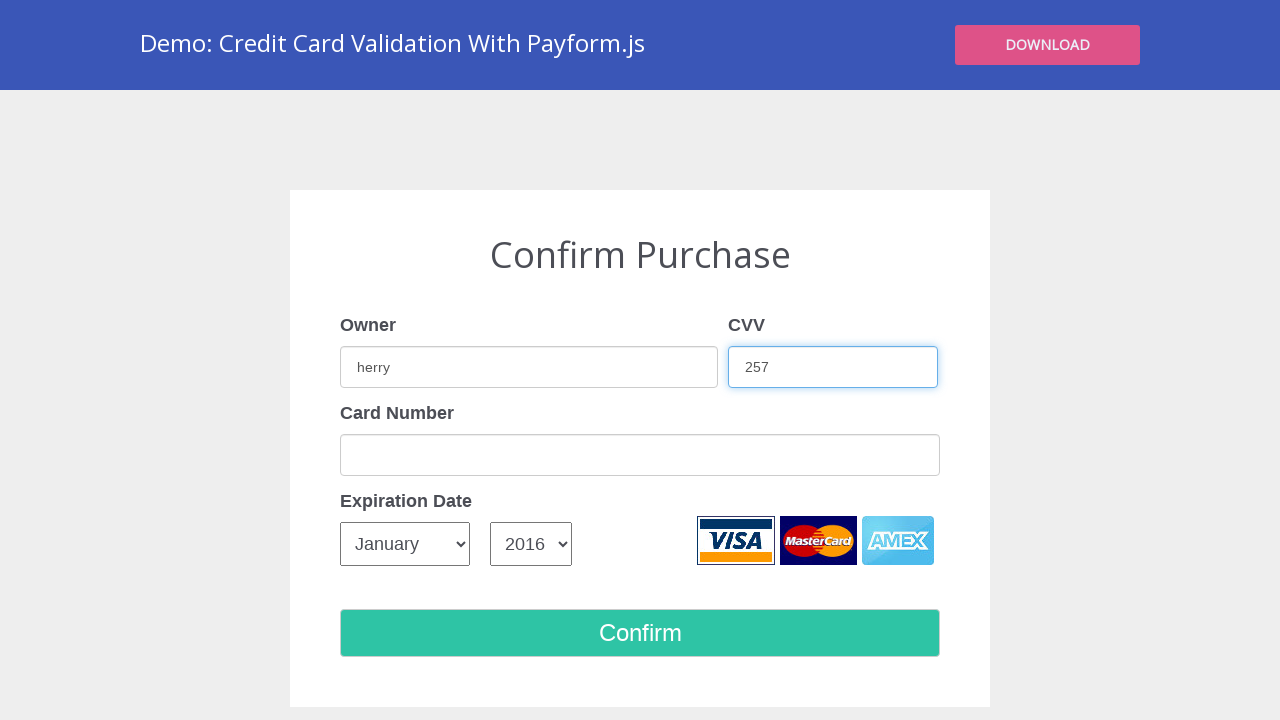

Filled card number field with extracted value: 4716108999716531 on input#cardNumber
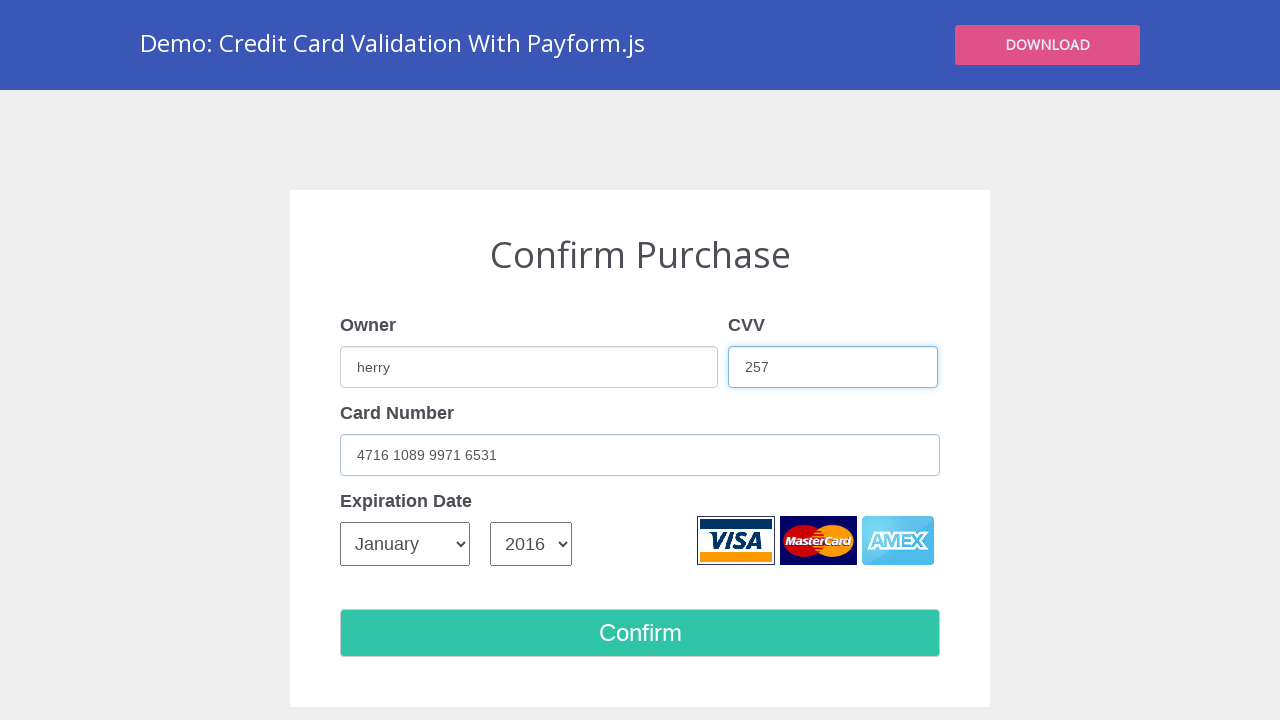

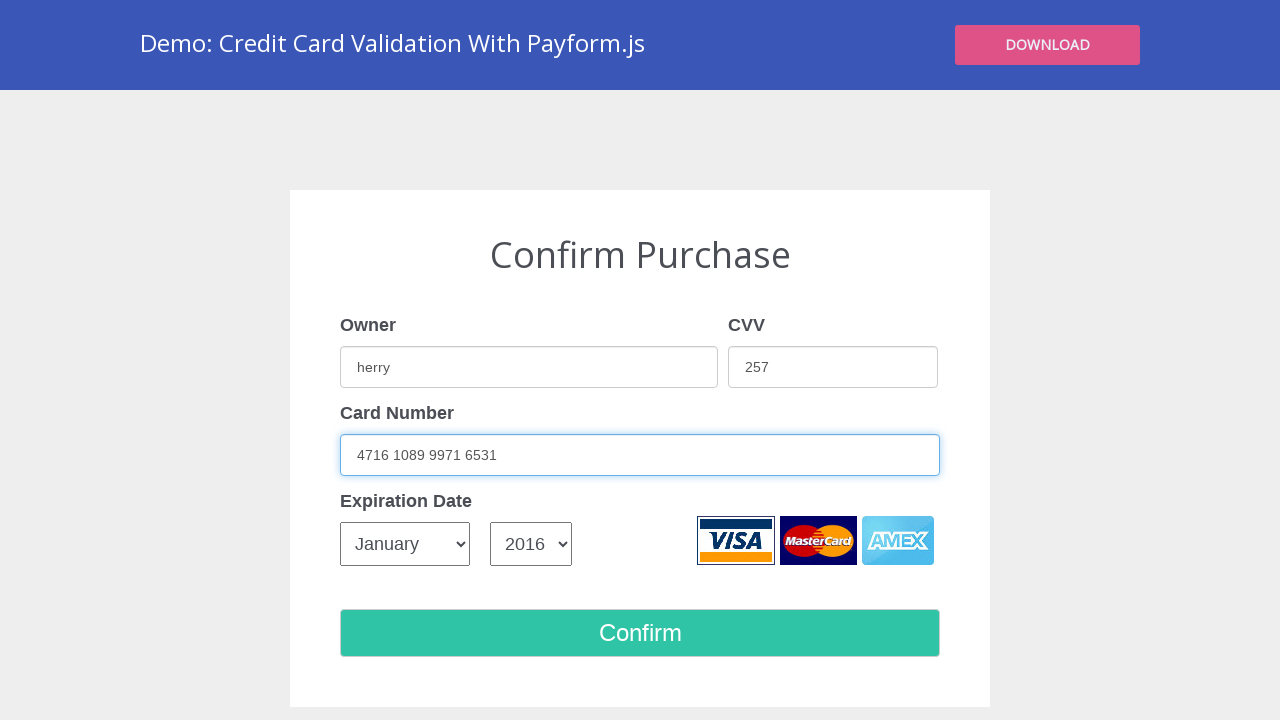